Tests window handling by clicking the "Share Code Now" button on codeshare.io, which opens a new window/tab, then switches to the child window.

Starting URL: https://codeshare.io/

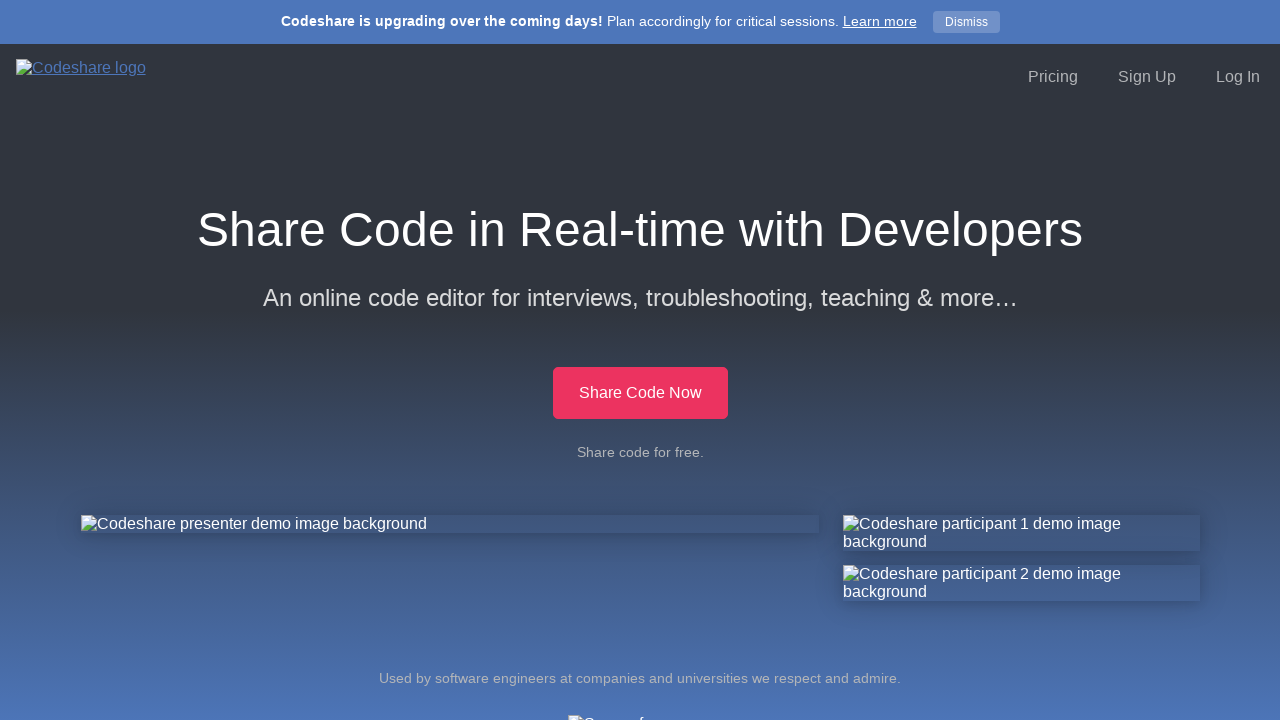

Clicked 'Share Code Now' button at (640, 393) on xpath=//*[contains(text(), 'Share Code Now')]
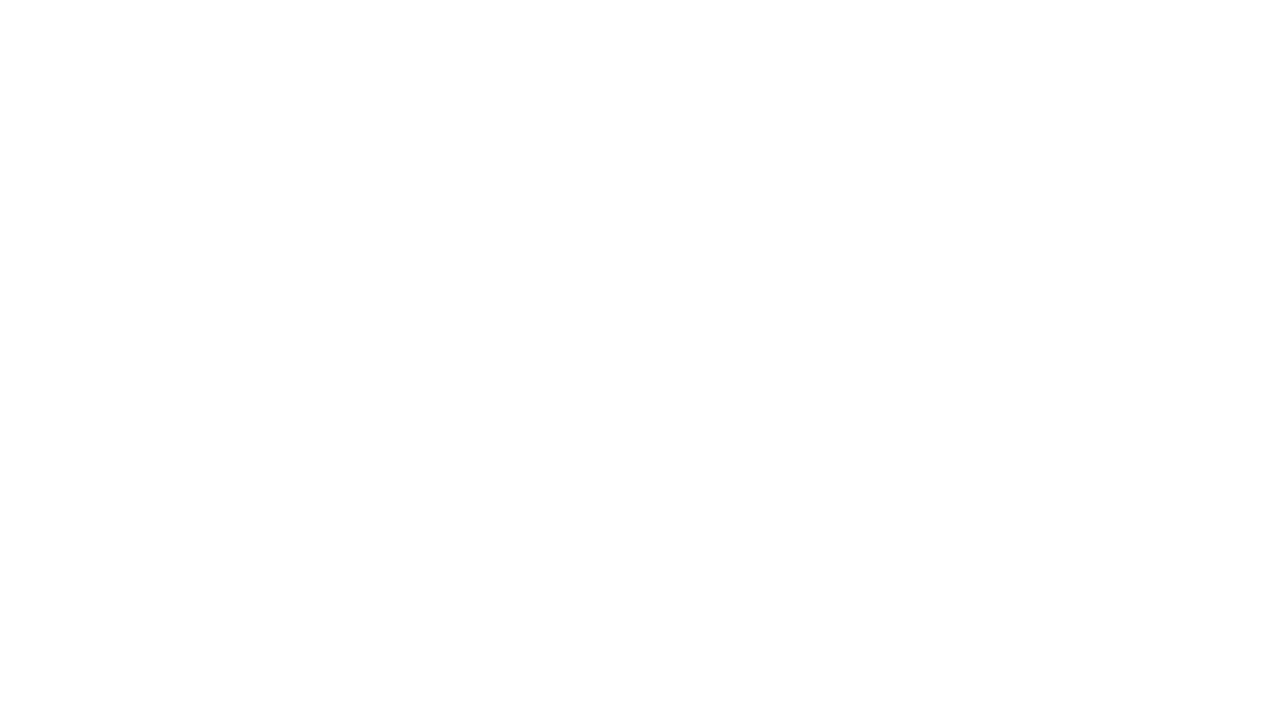

Waited 1000ms for new window/tab to open
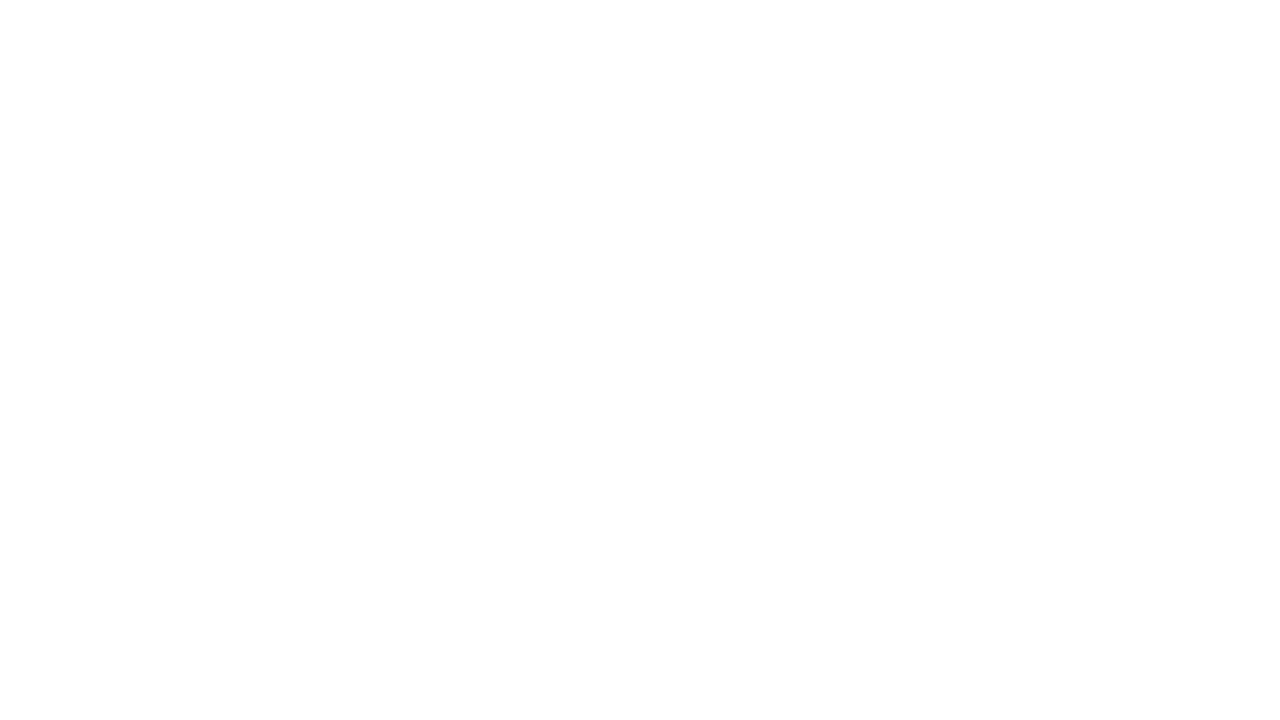

Retrieved all pages from context, found 1 page(s)
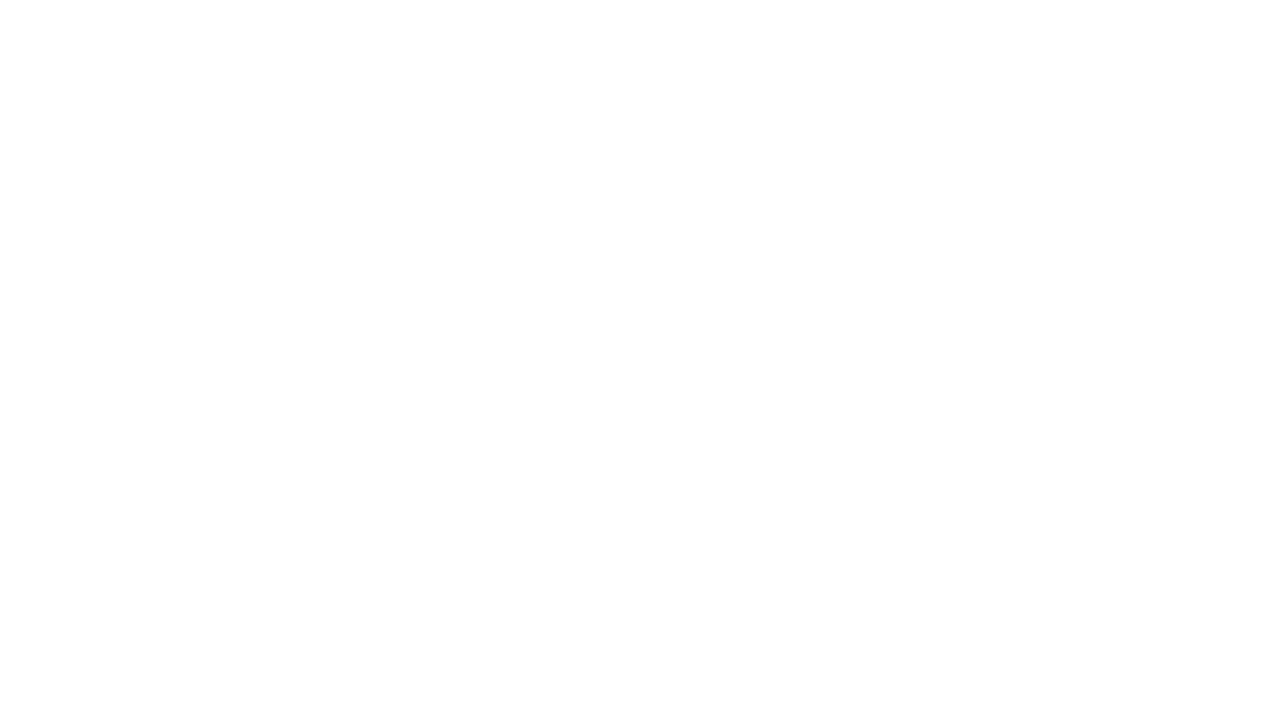

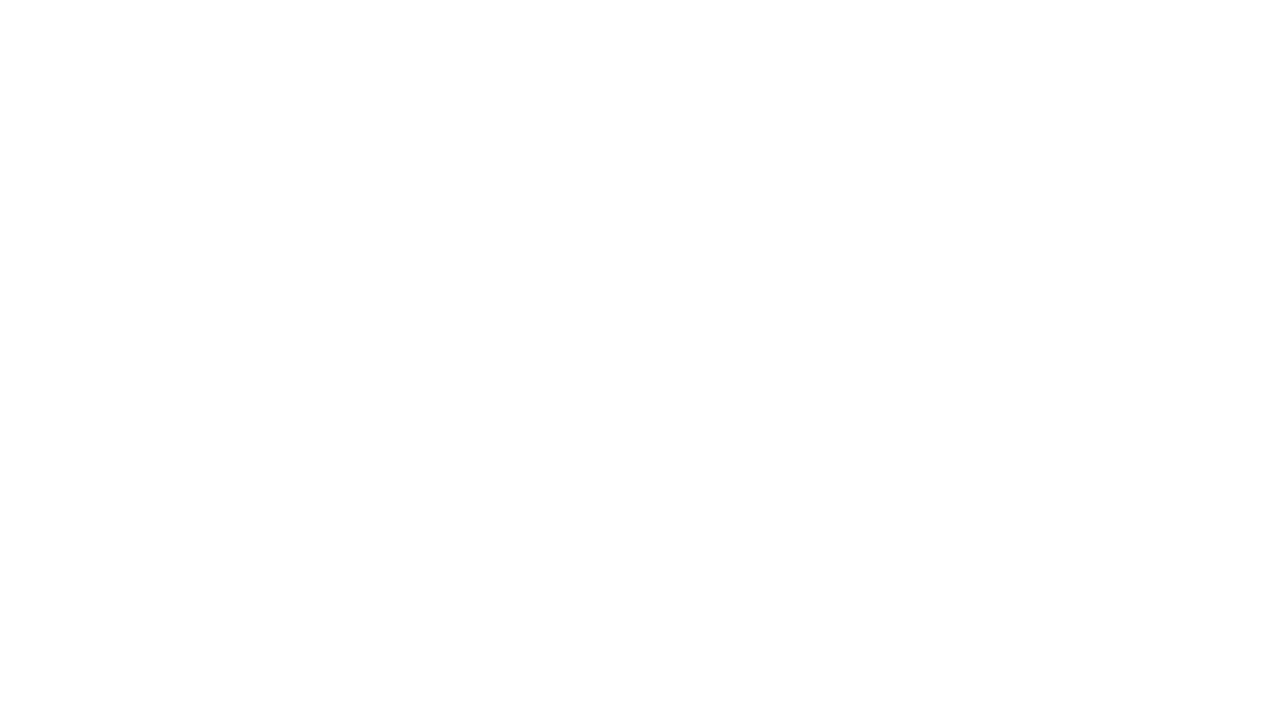